Tests window switching functionality by clicking the Help link on Google signup page and switching between the main window and help window

Starting URL: https://accounts.google.com/signup/v2/webcreateaccount?flowName=GlifWebSignIn&flowEntry=SignUp

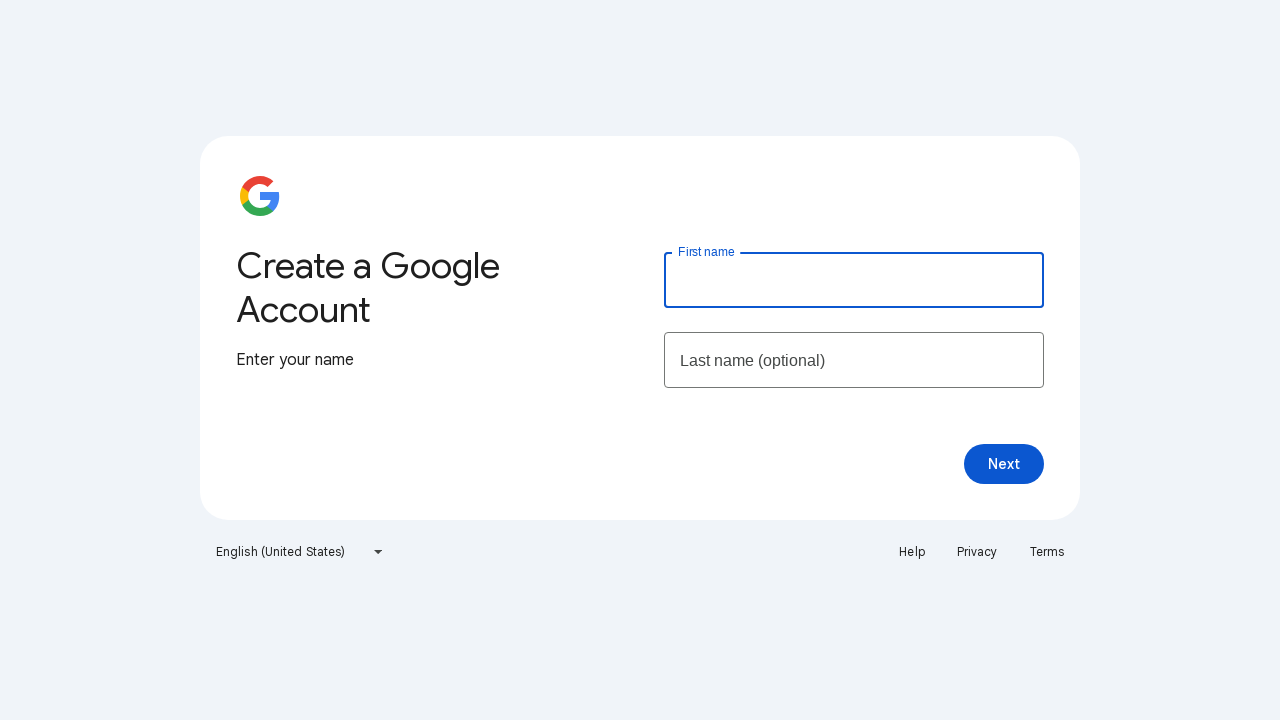

Clicked Help link to open new window at (912, 552) on xpath=//a[contains(text(),'Help')]
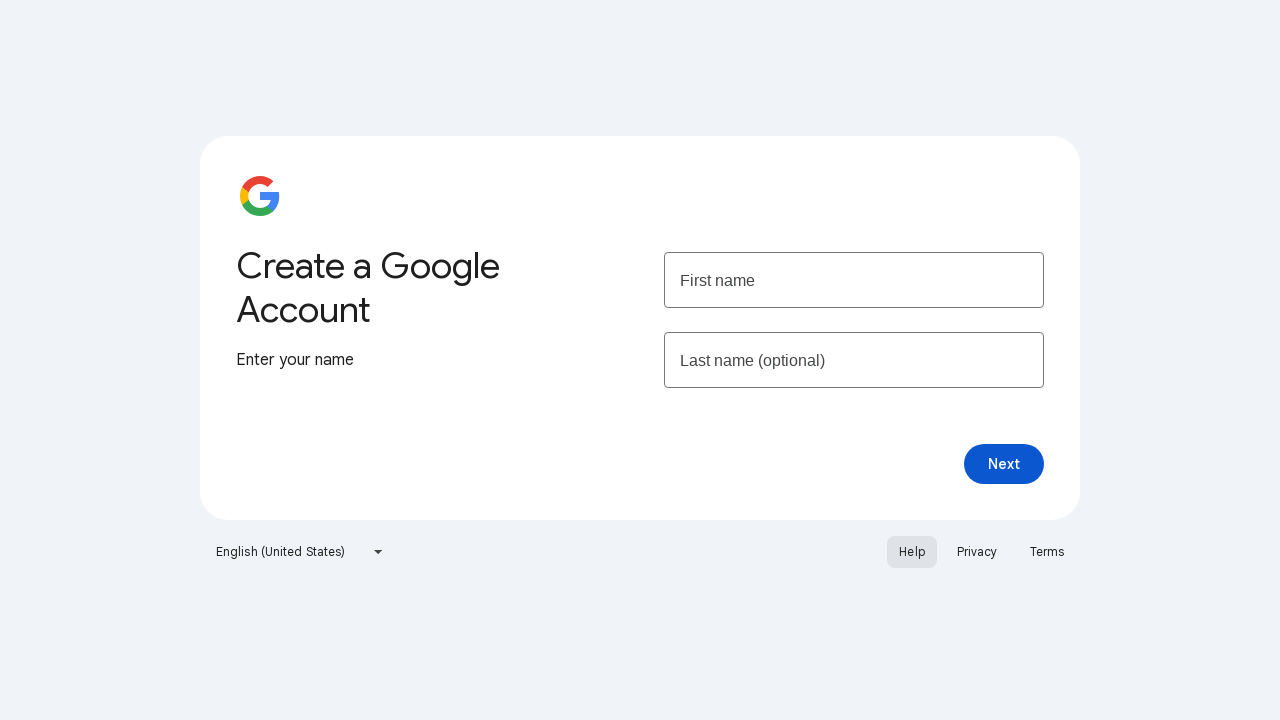

Help window opened and captured
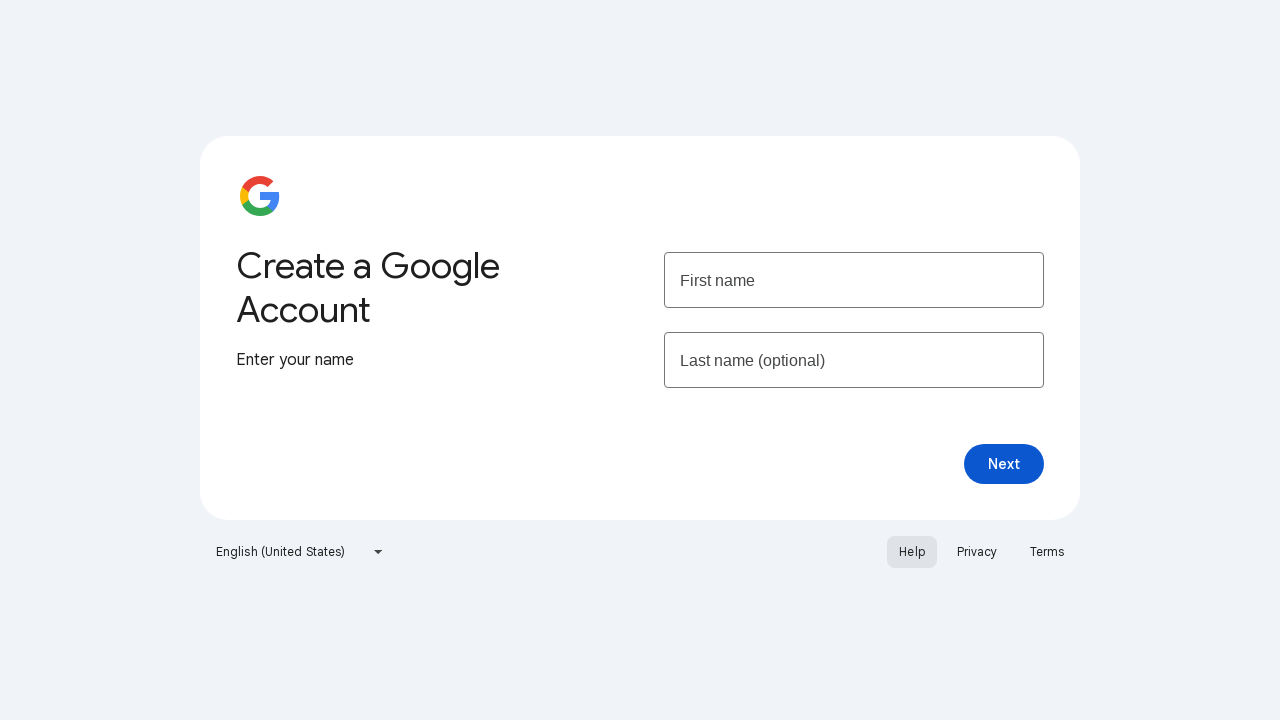

Switched to Help window
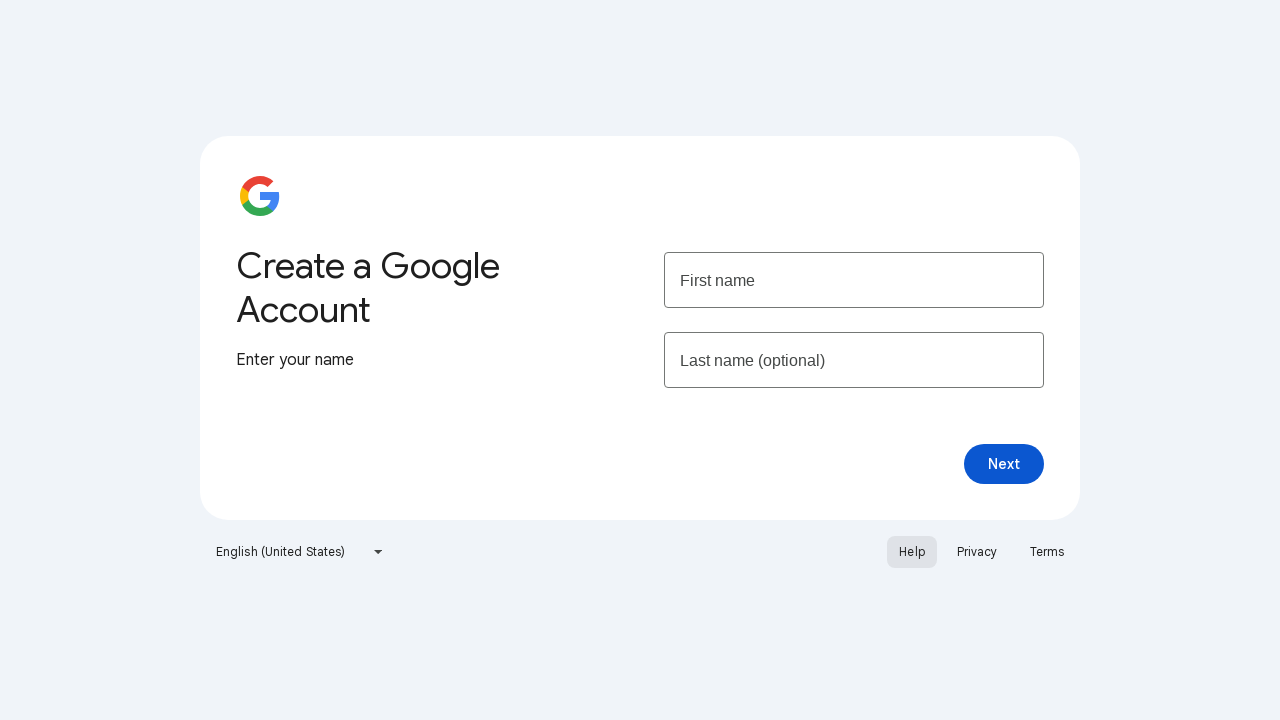

Switched back to original Google signup window
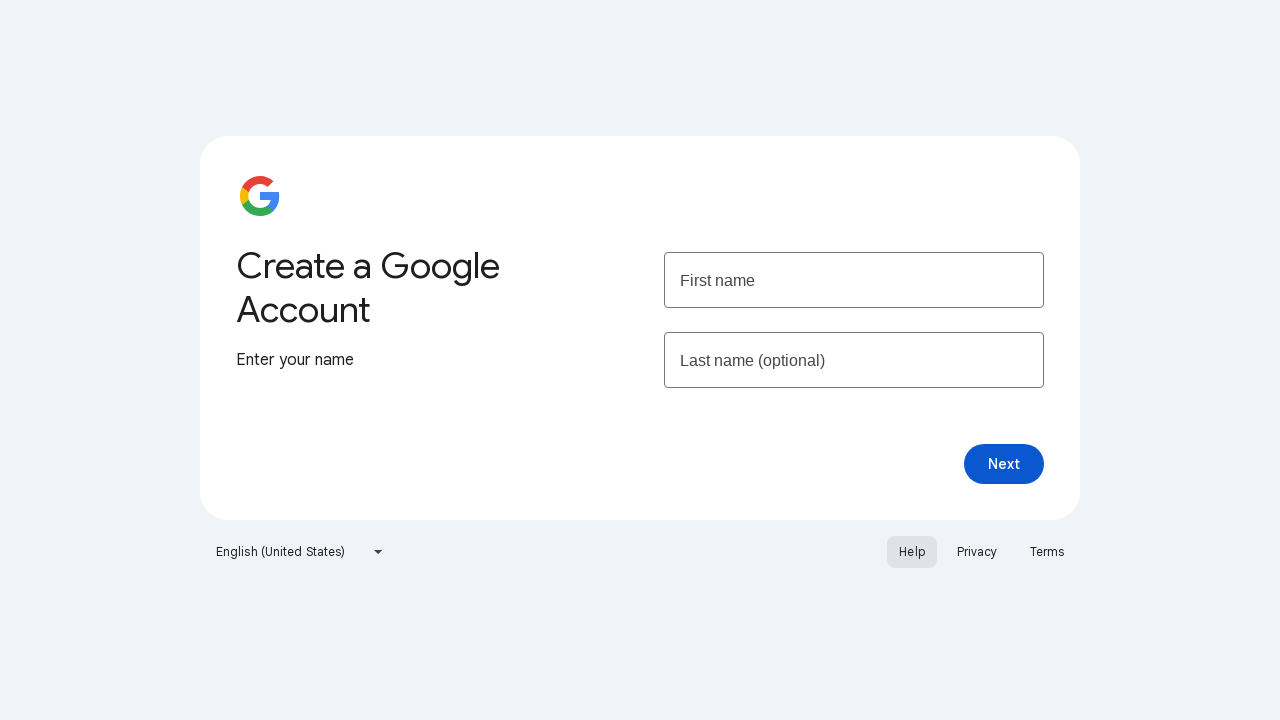

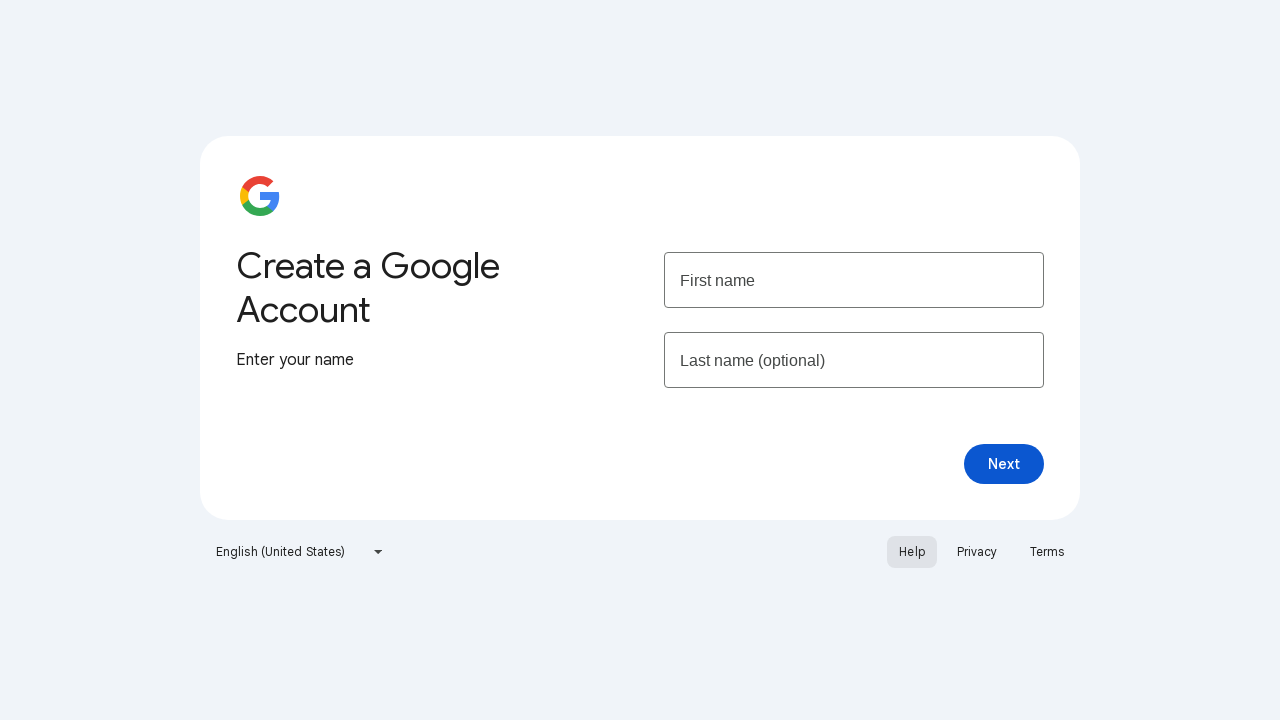